Tests filling in the cloud account name field on Oracle's sign-in page

Starting URL: https://www.oracle.com/in/cloud/sign-in.html

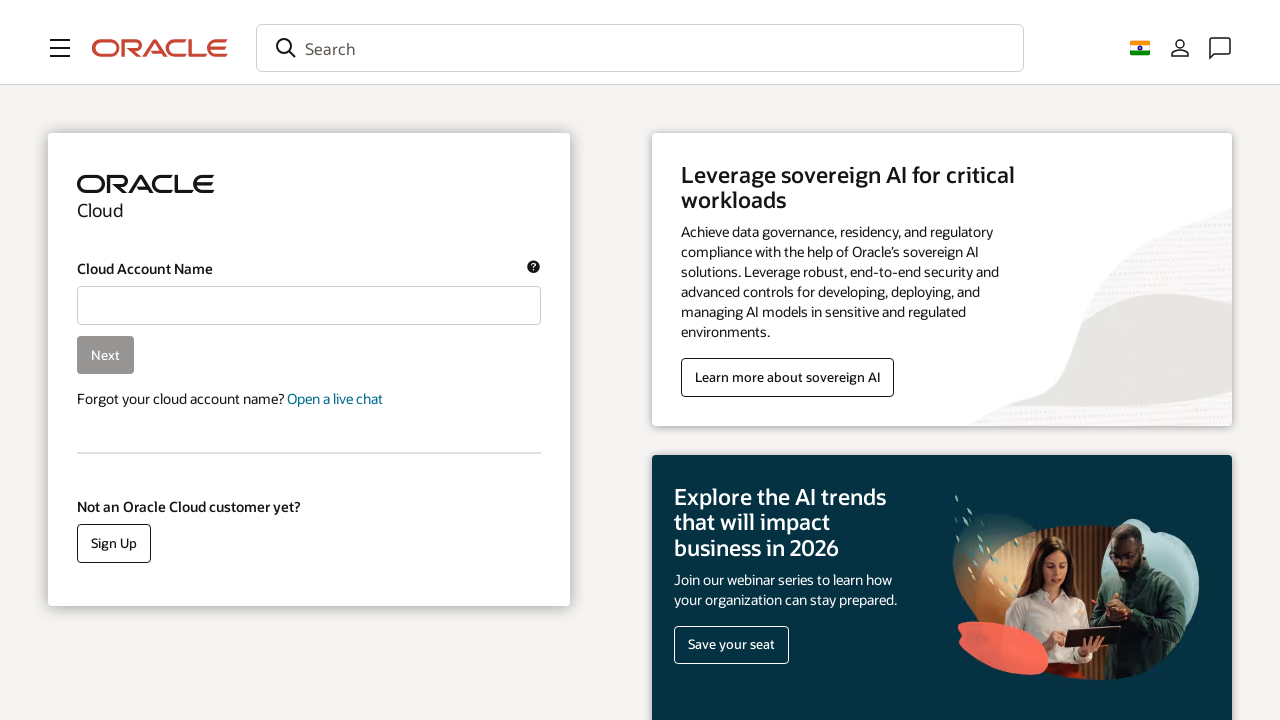

Filled cloud account name field with 'aruna' on #cloudAccountName
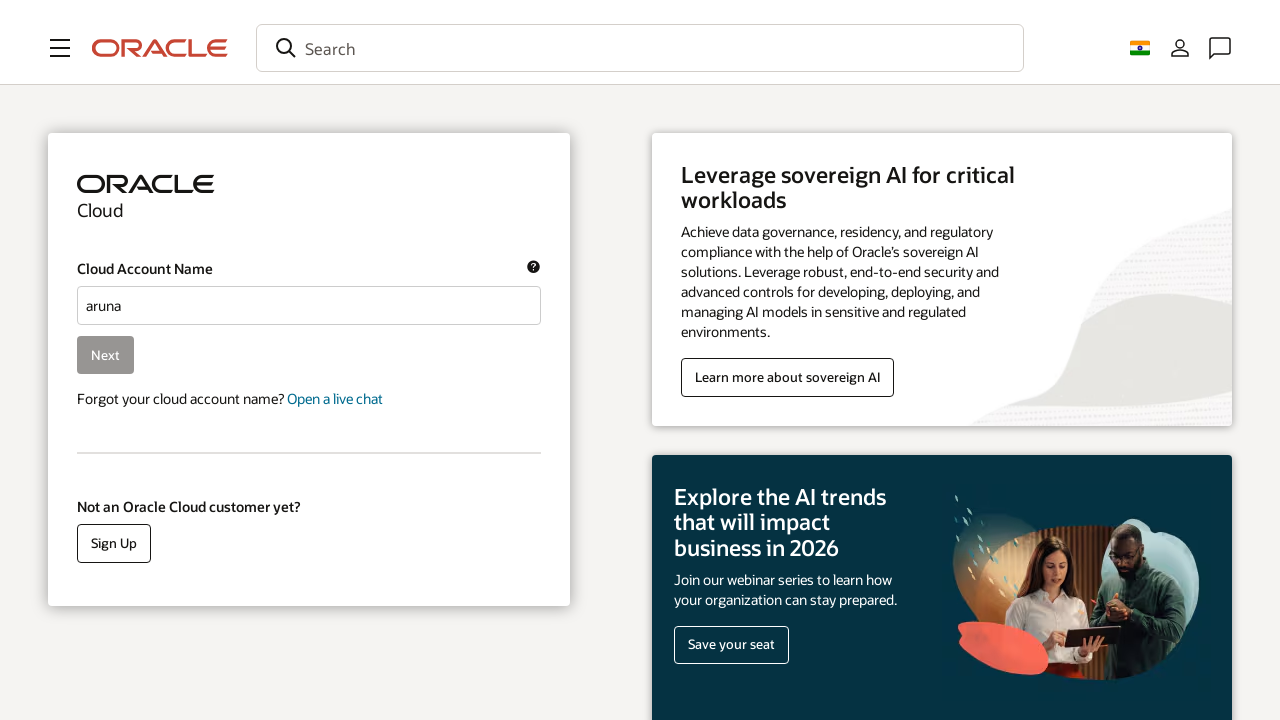

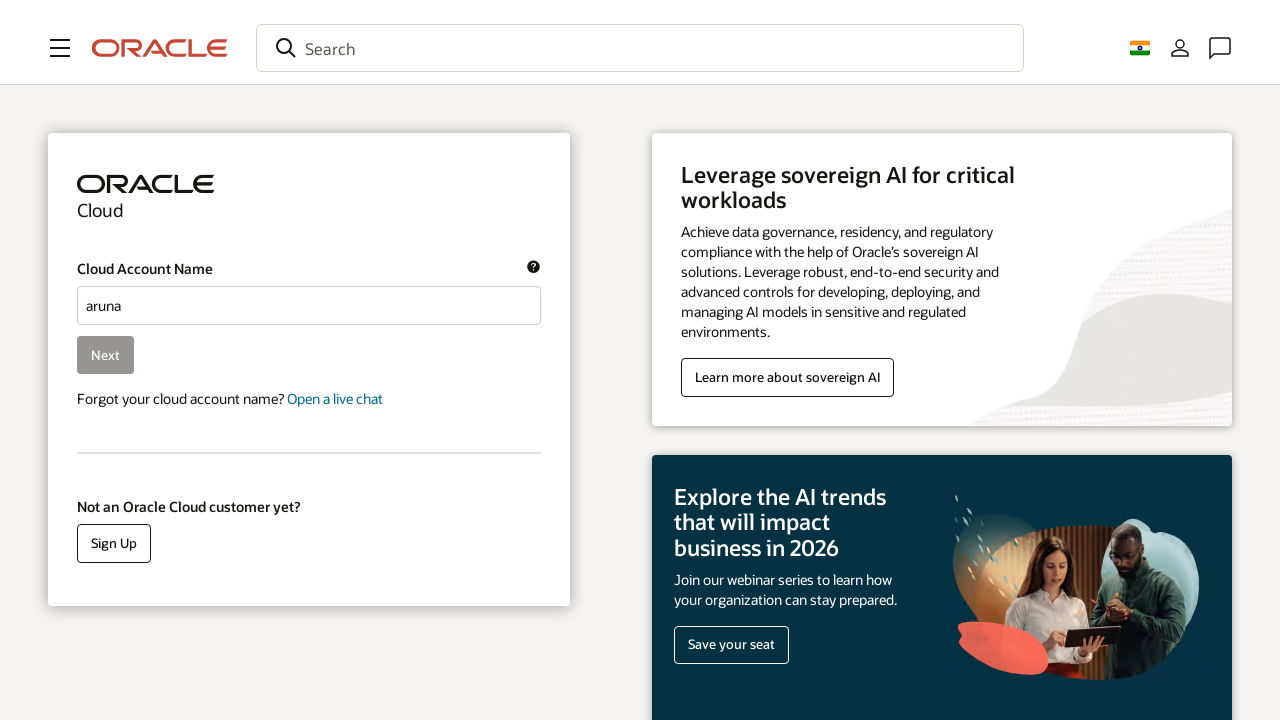